Tests the complete flight booking flow on BlazeDemo, including selecting origin/destination cities, choosing a flight, and filling in passenger and payment details

Starting URL: https://www.blazedemo.com

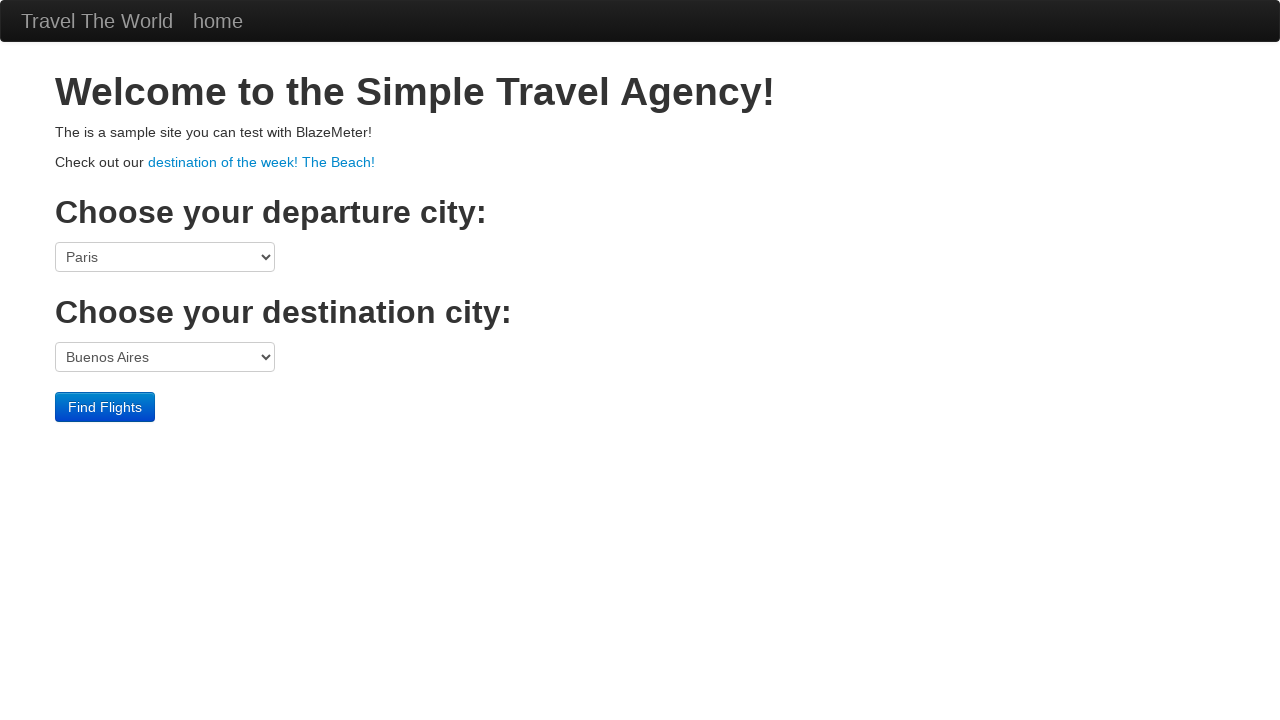

Clicked origin city dropdown at (165, 257) on select[name='fromPort']
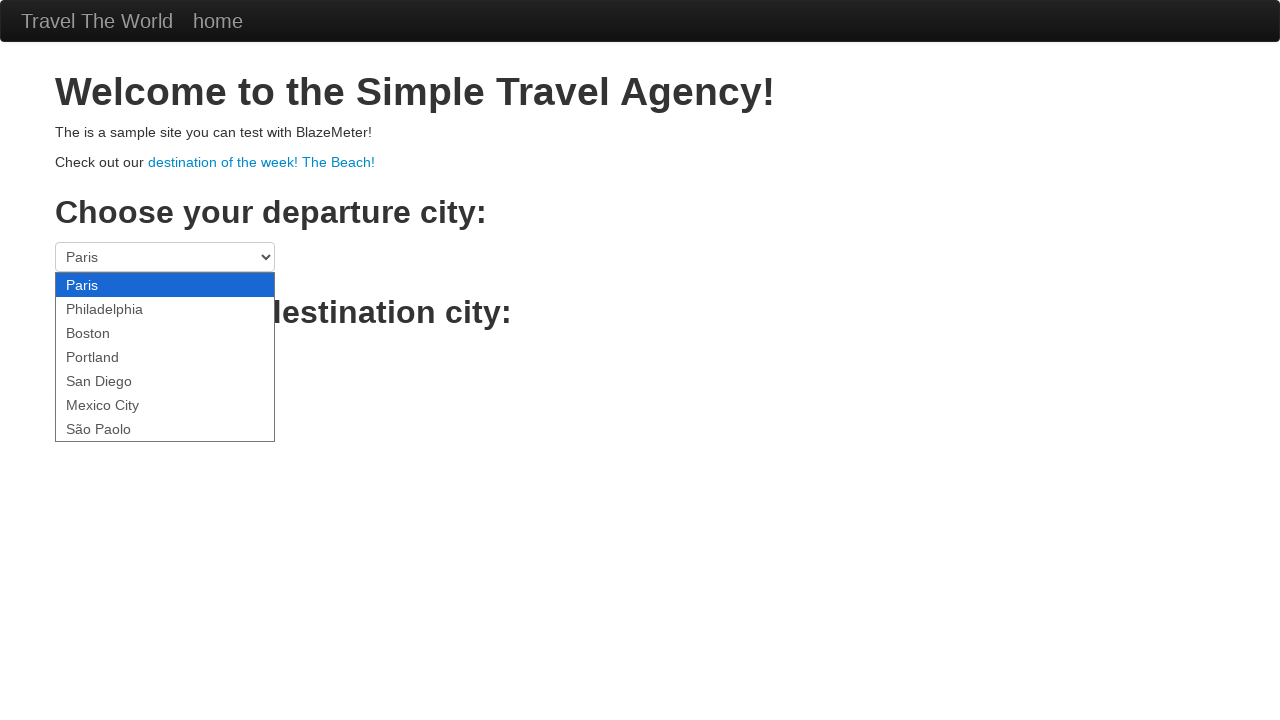

Selected São Paolo as origin city on select[name='fromPort']
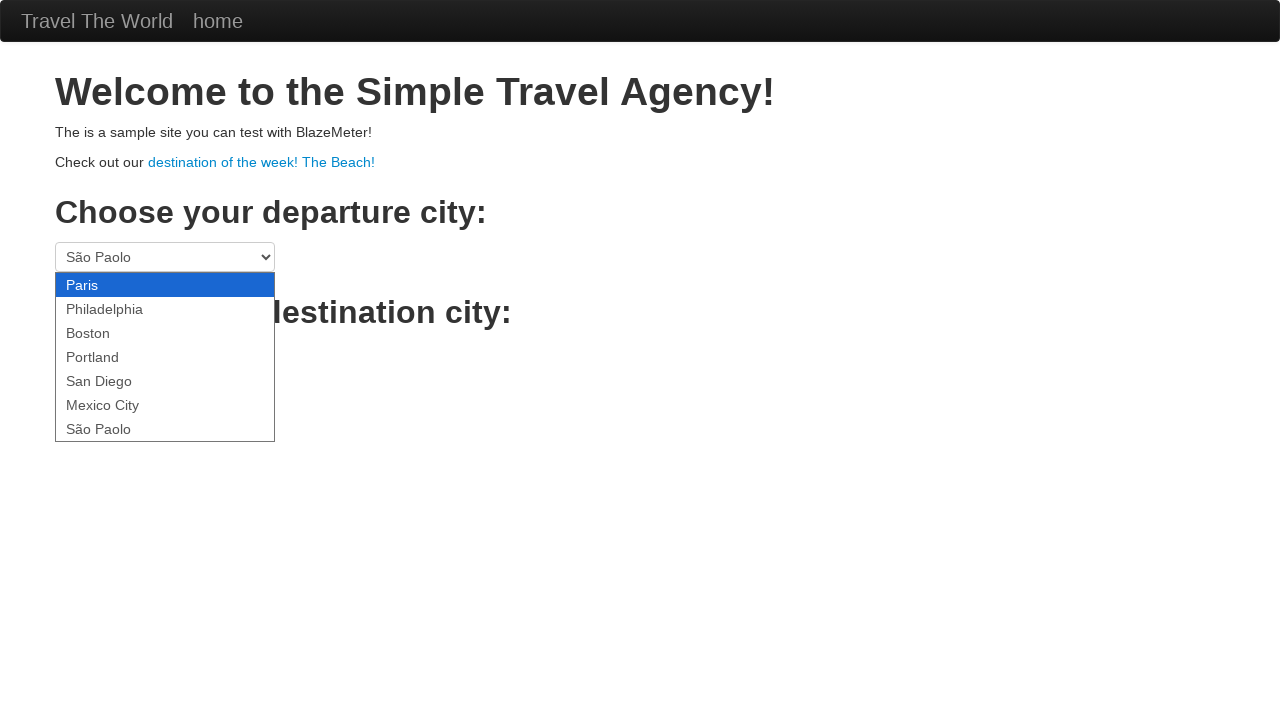

Clicked destination city dropdown at (165, 357) on select[name='toPort']
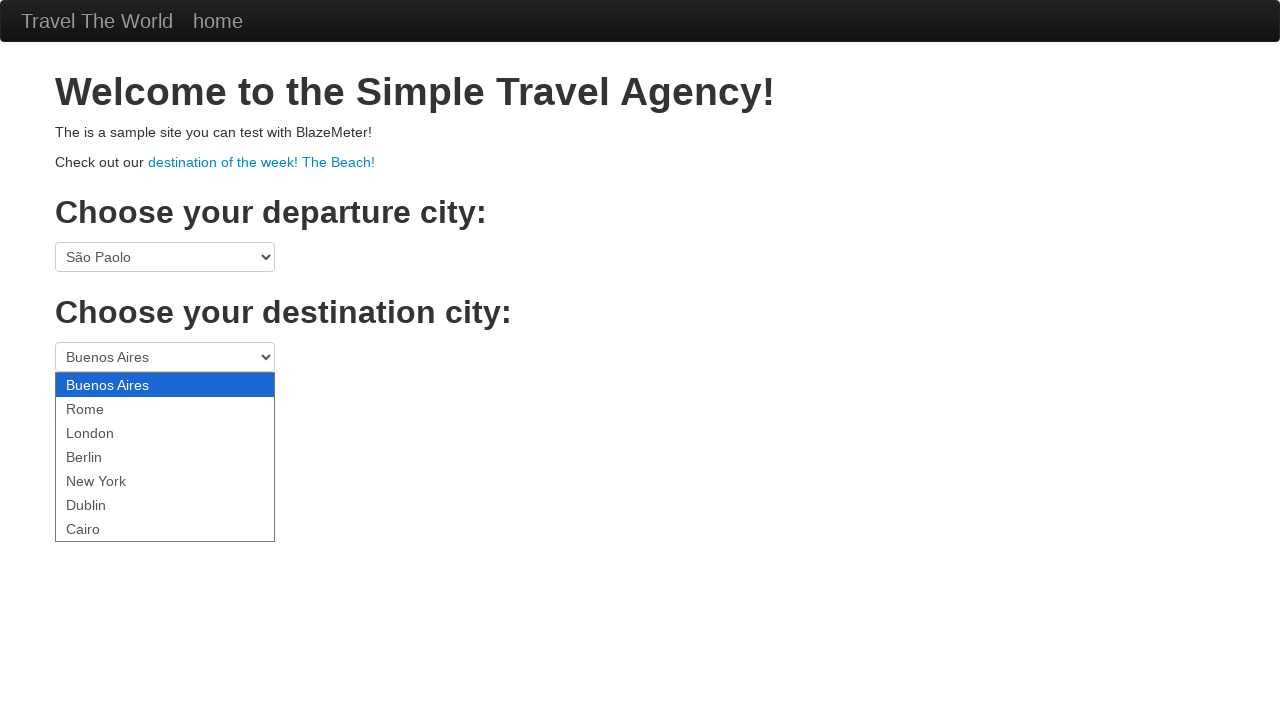

Selected London as destination city on select[name='toPort']
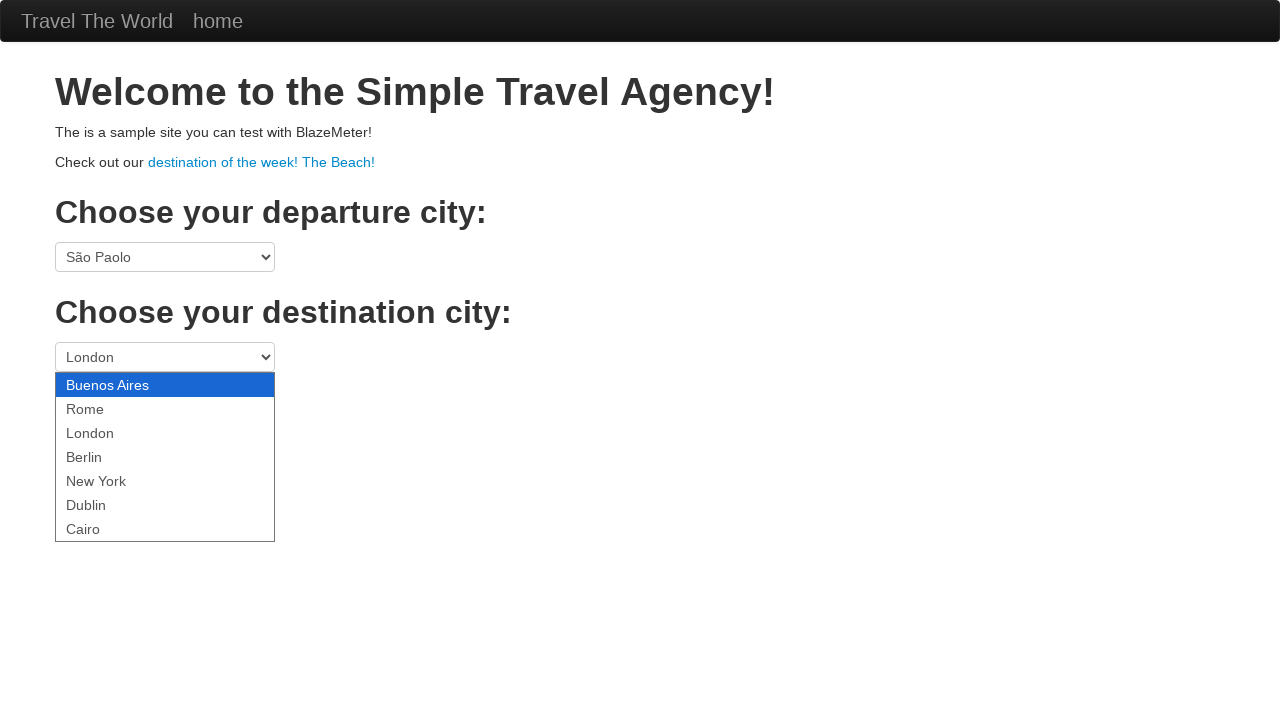

Clicked Find Flights button at (105, 407) on input.btn.btn-primary
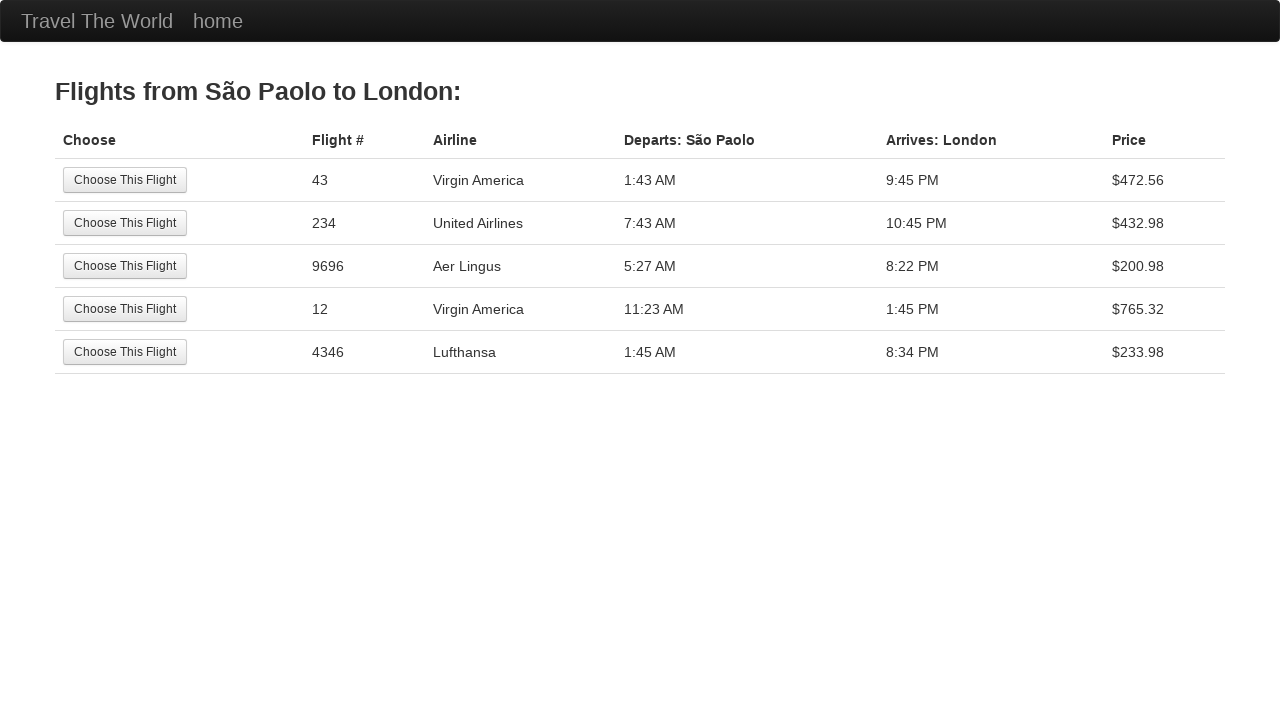

Flight selection page loaded
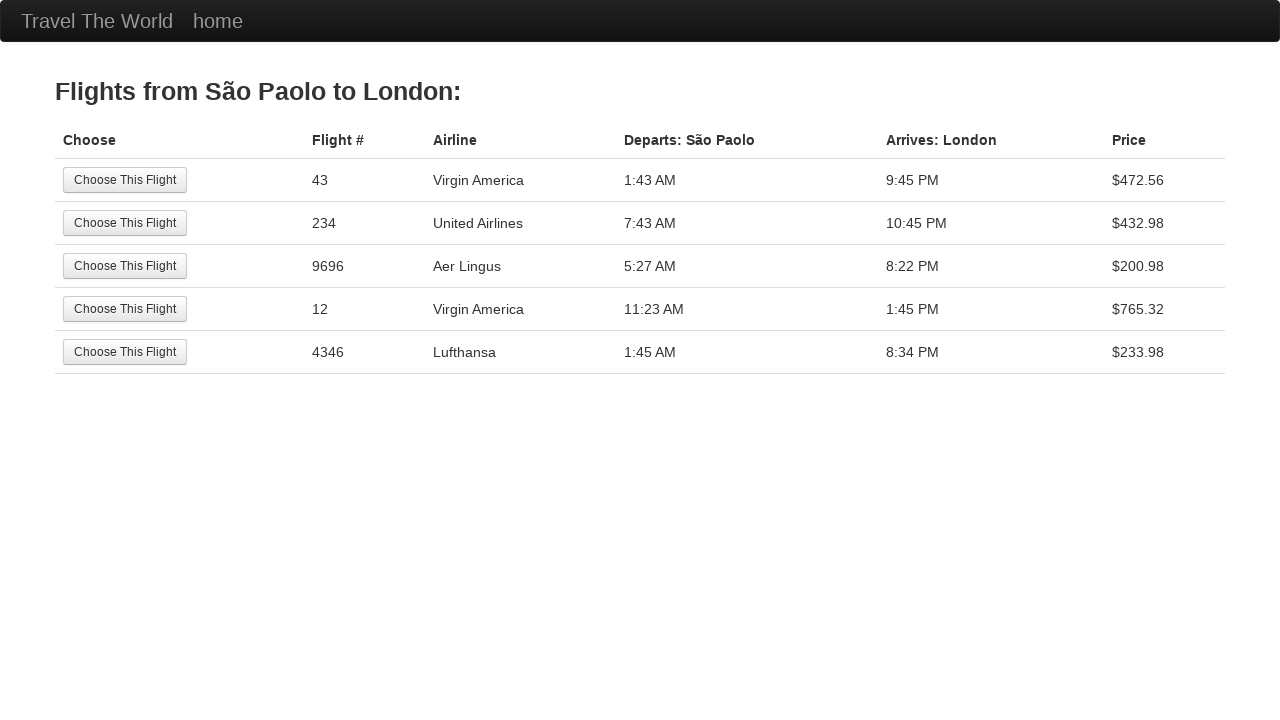

Selected a flight from available options at (125, 266) on tr:nth-child(3) .btn
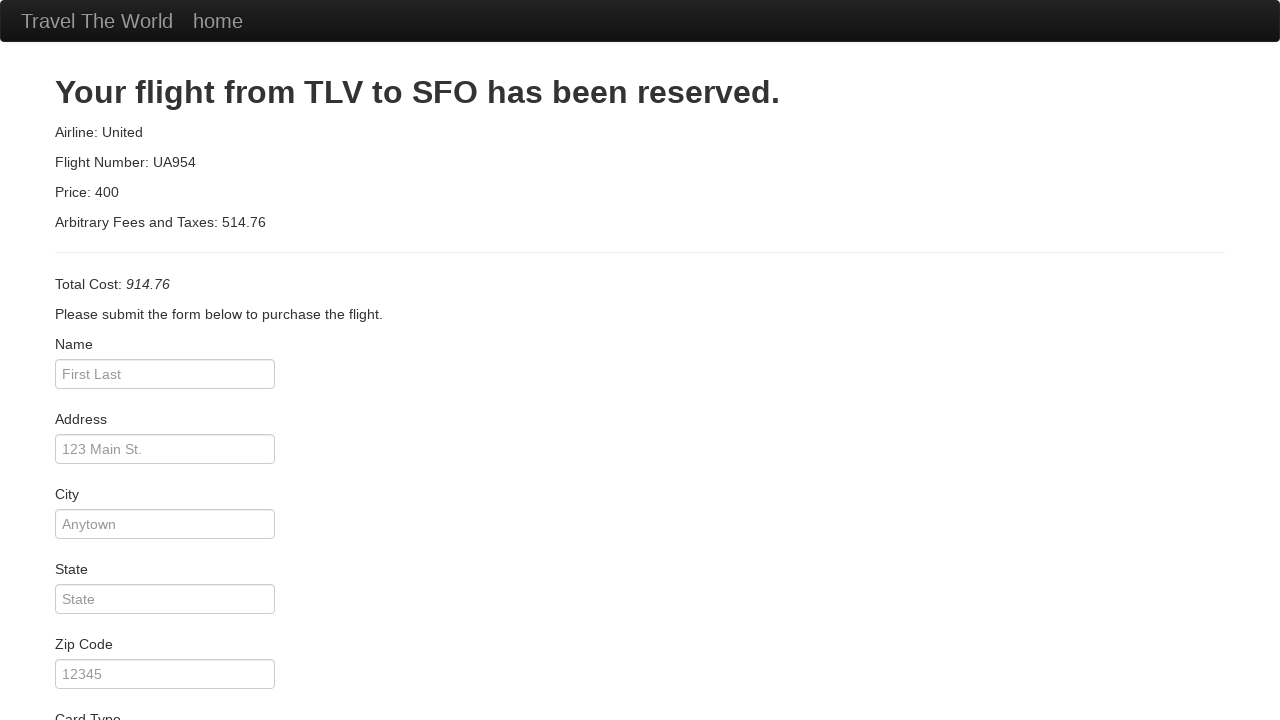

Purchase page loaded
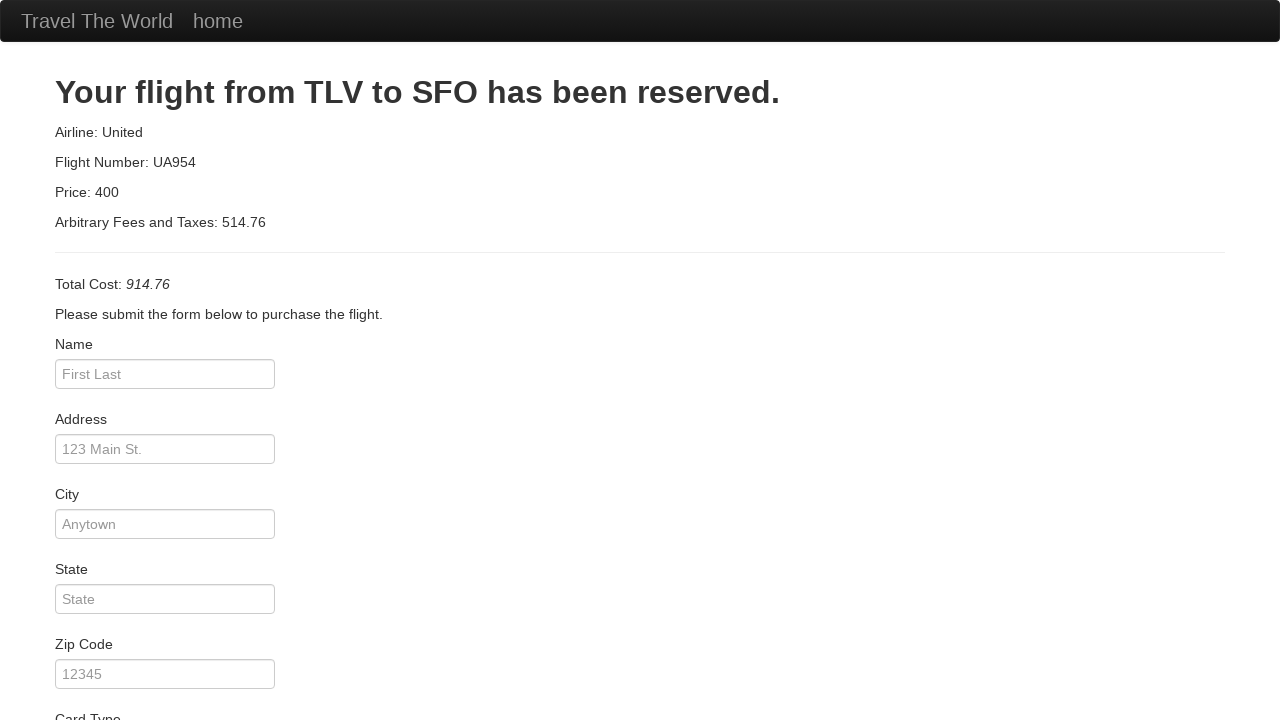

Filled passenger name 'John Doe' on #inputName
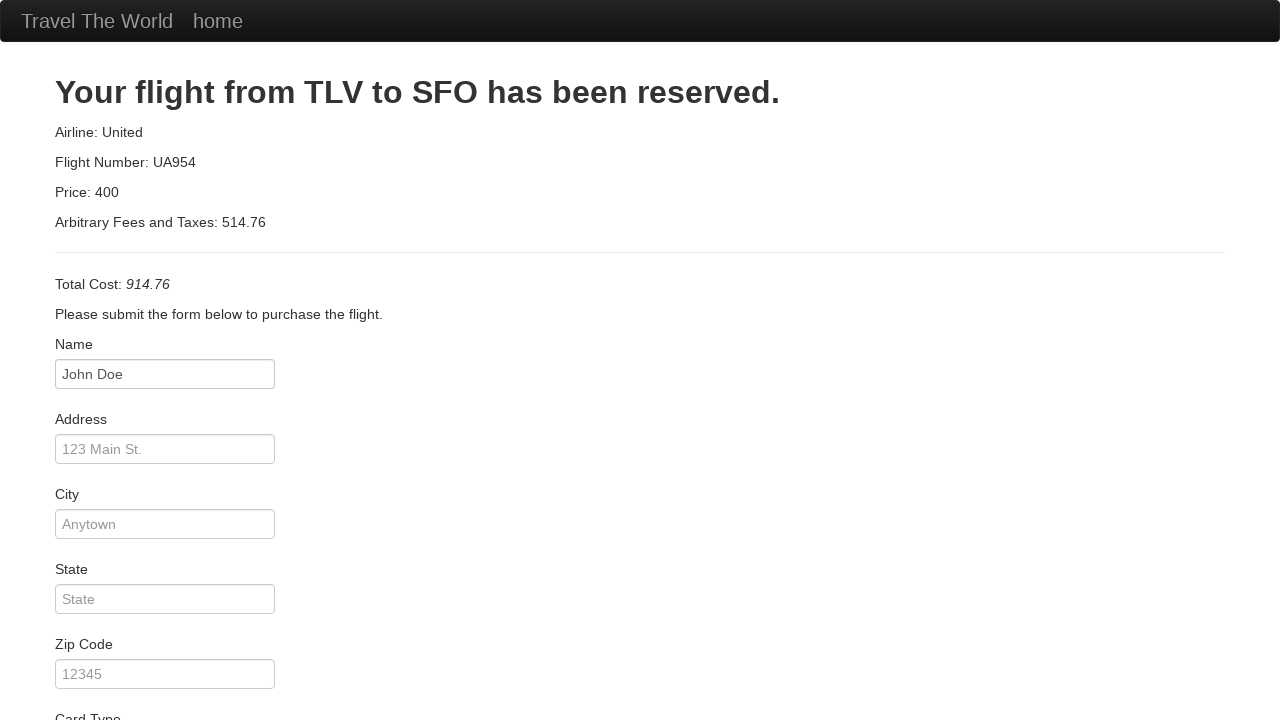

Filled address '123 alpha street' on #address
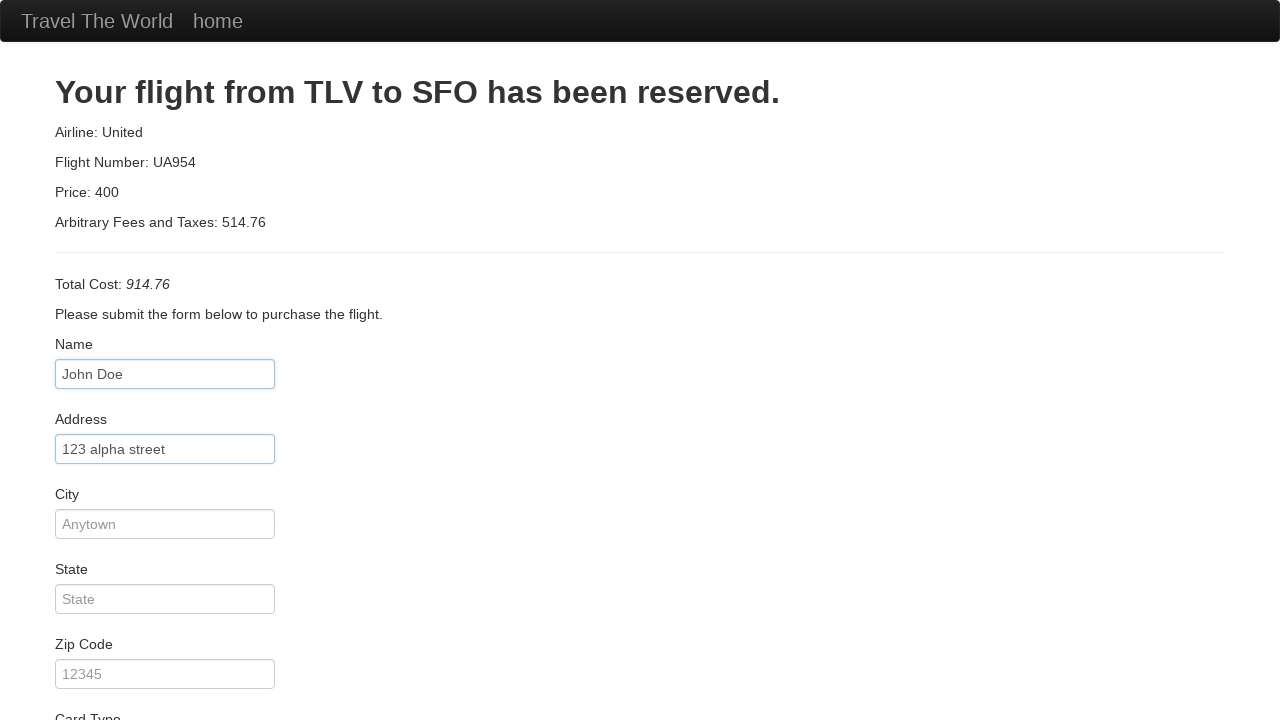

Filled city 'Goiania' on #city
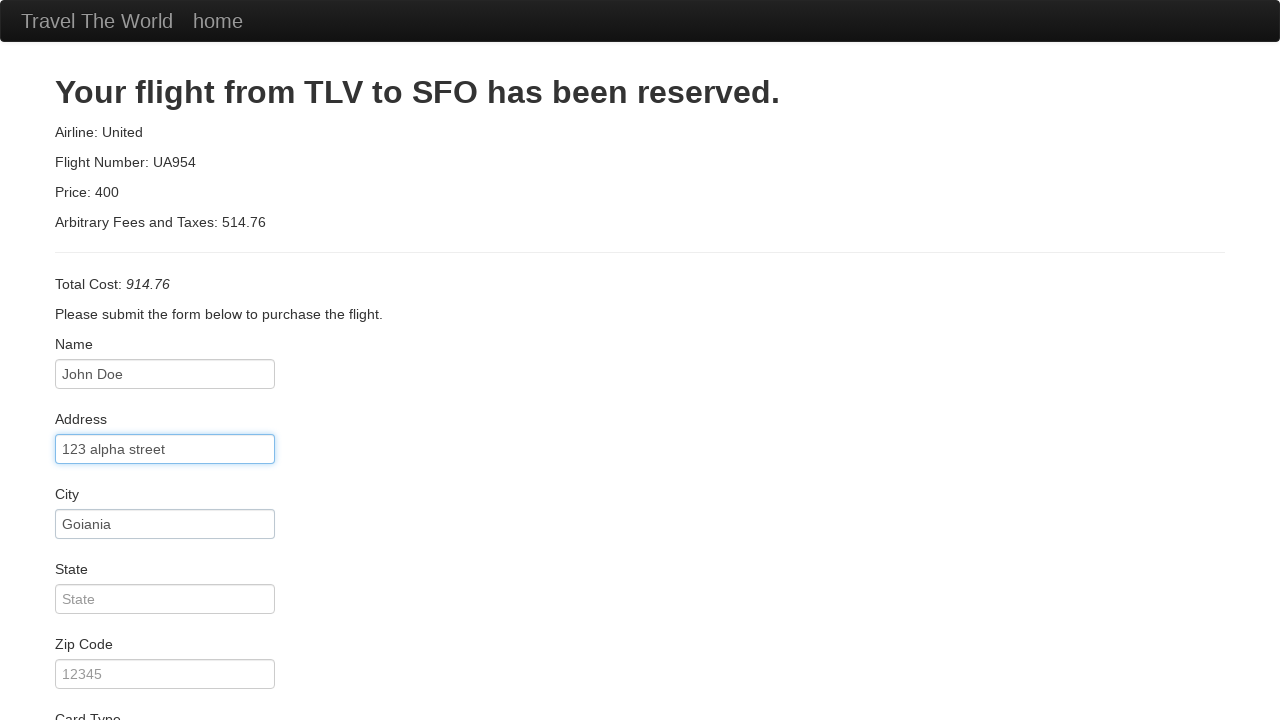

Filled state 'Goias' on #state
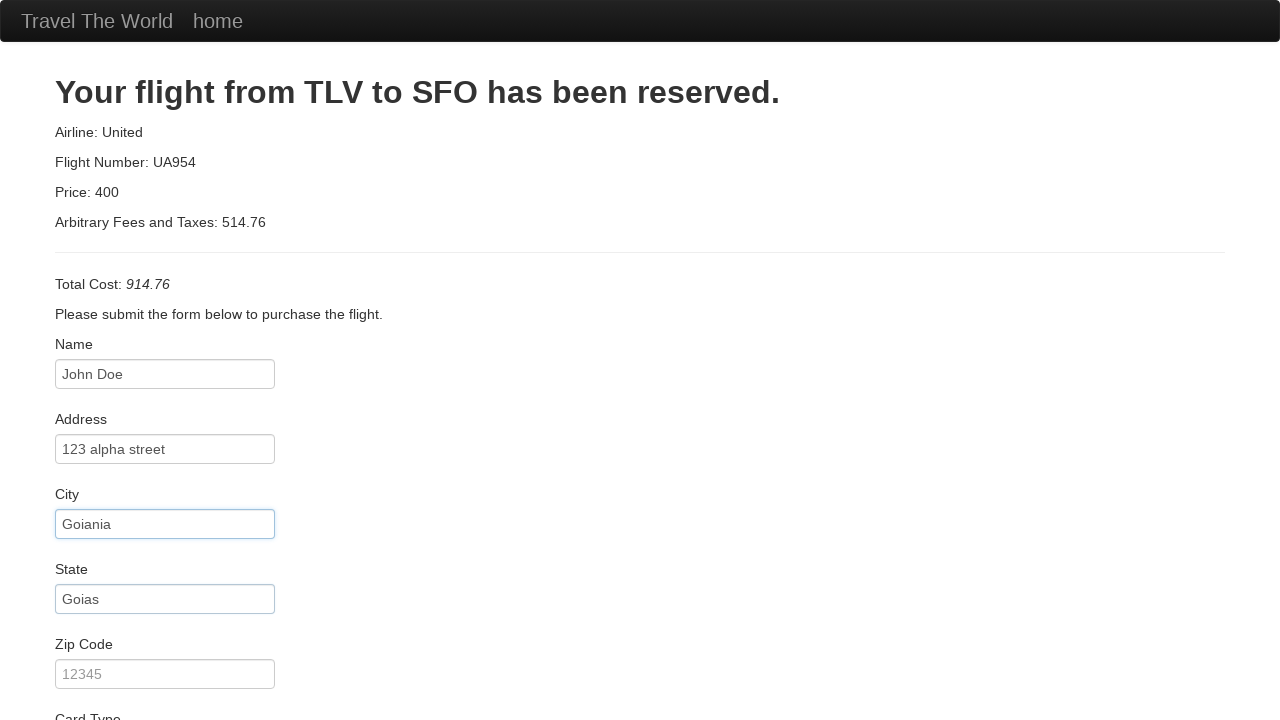

Filled zip code '74123000' on #zipCode
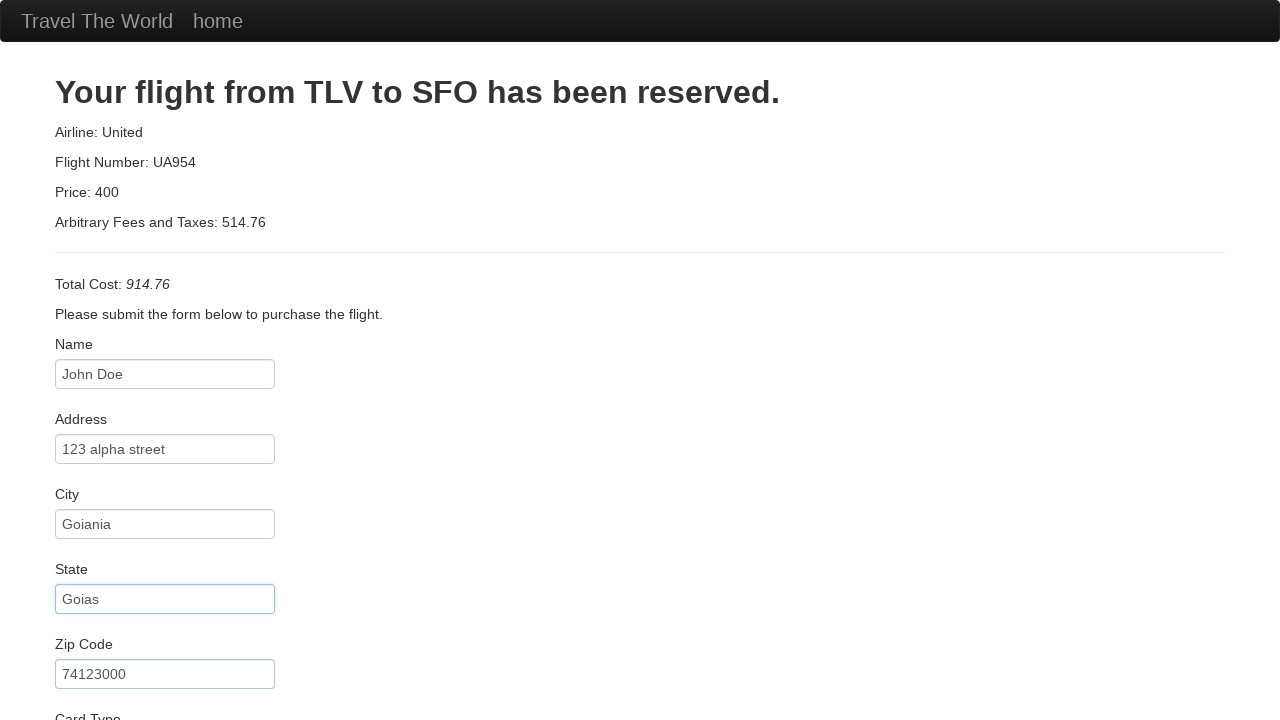

Selected American Express as card type on #cardType
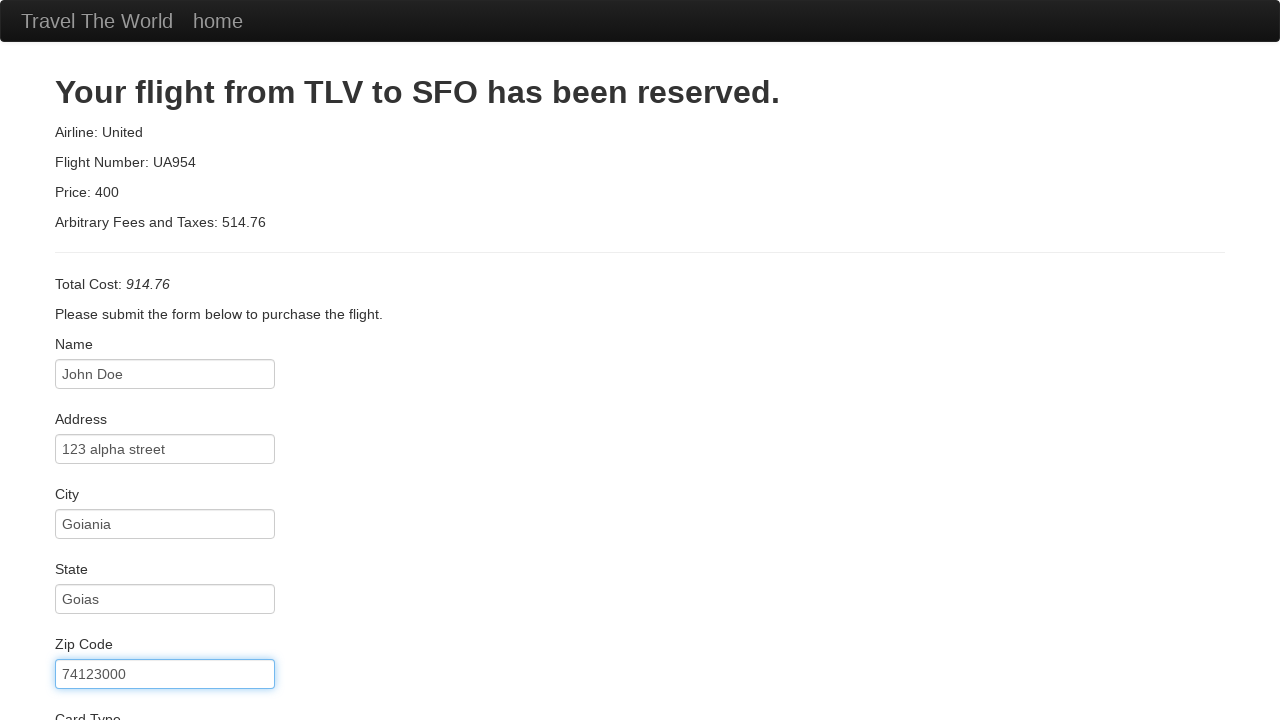

Filled credit card number '10102020' on #creditCardNumber
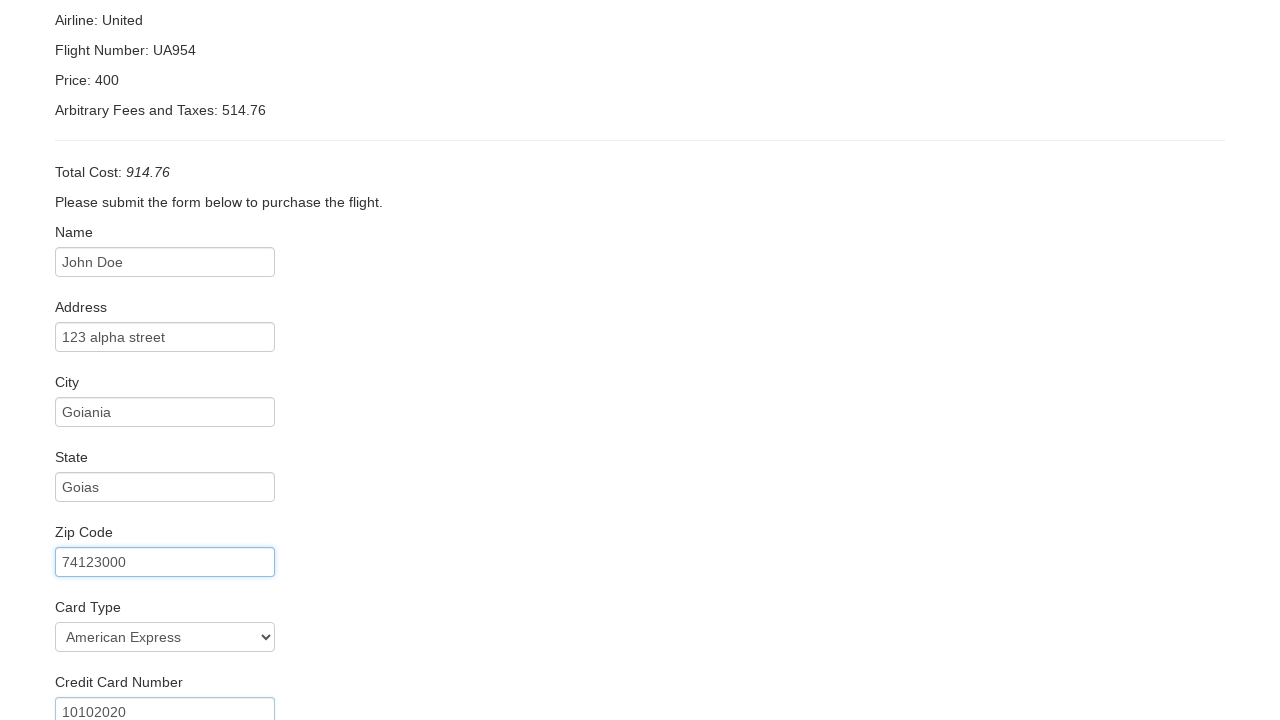

Filled credit card expiration month '1' on #creditCardMonth
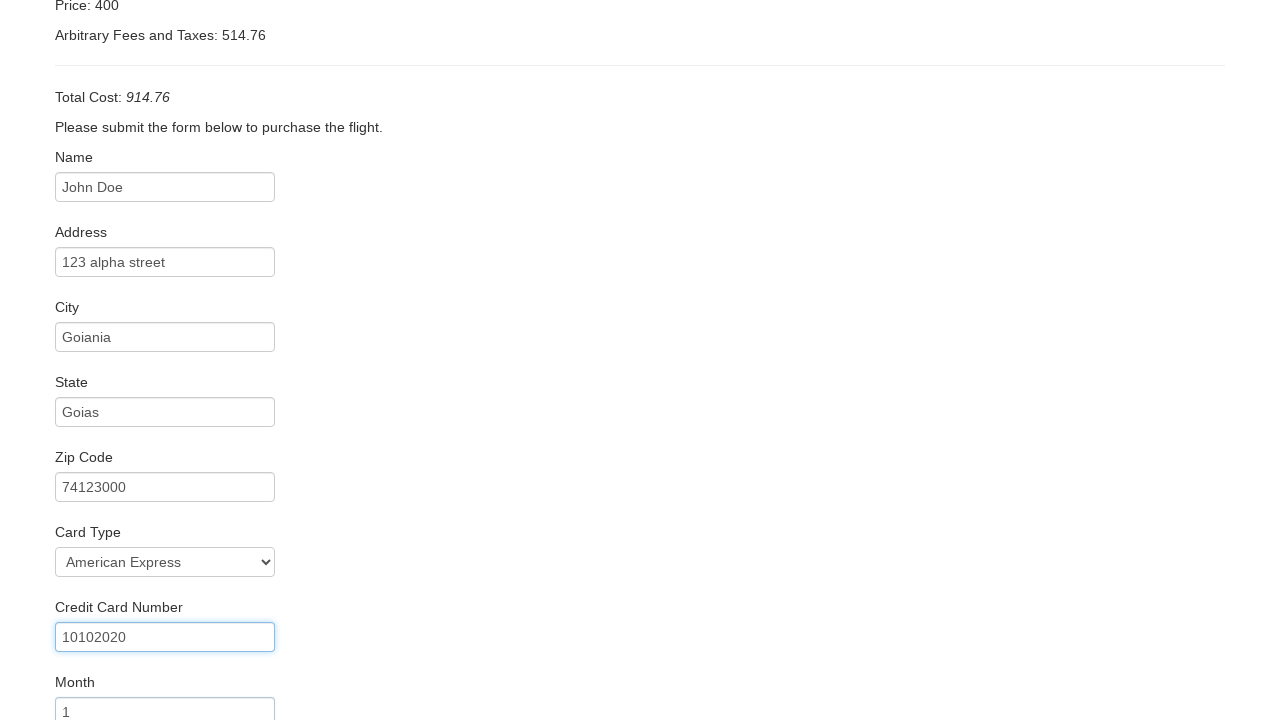

Filled credit card expiration year '2025' on #creditCardYear
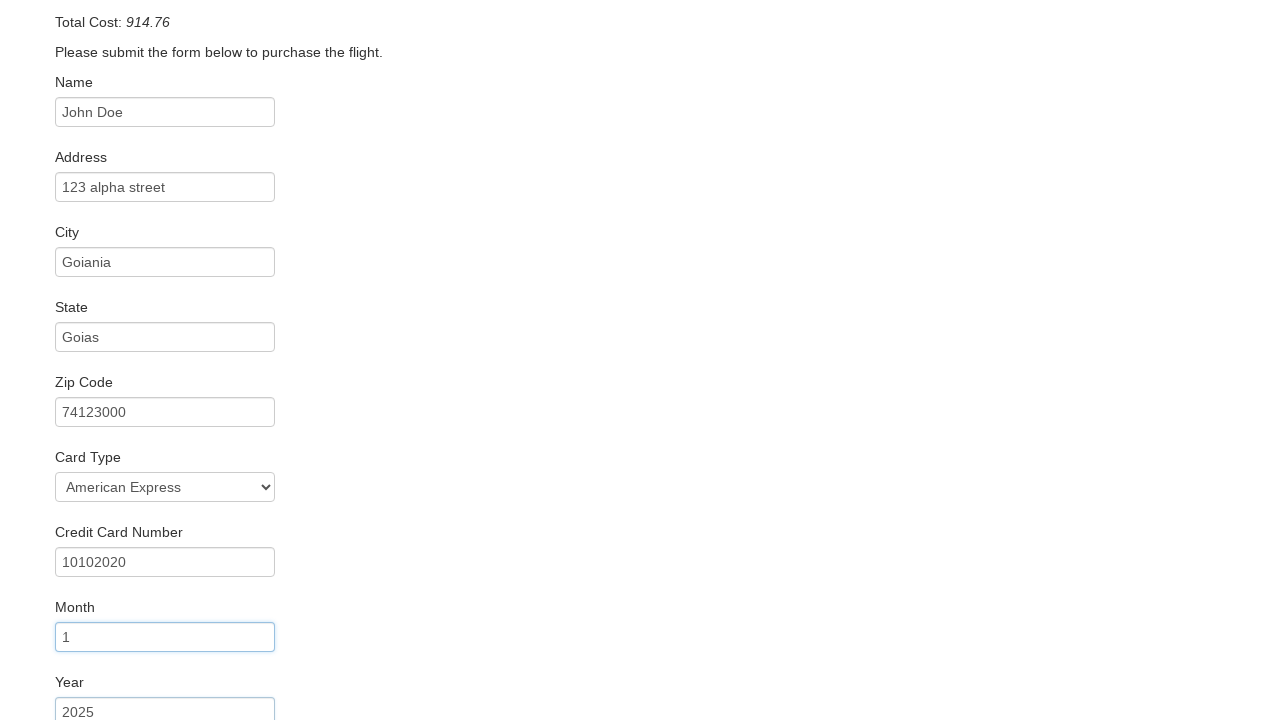

Filled name on card 'JWLJ' on #nameOnCard
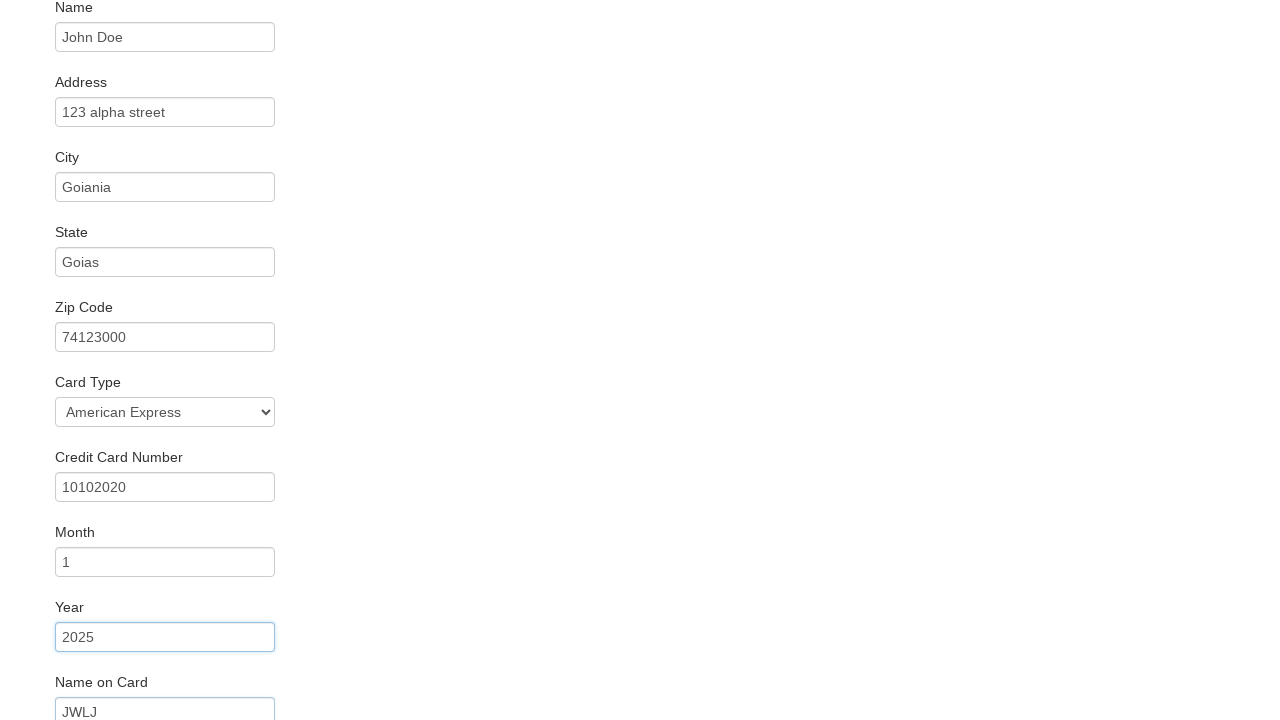

Clicked Purchase Flight button at (118, 685) on input.btn.btn-primary
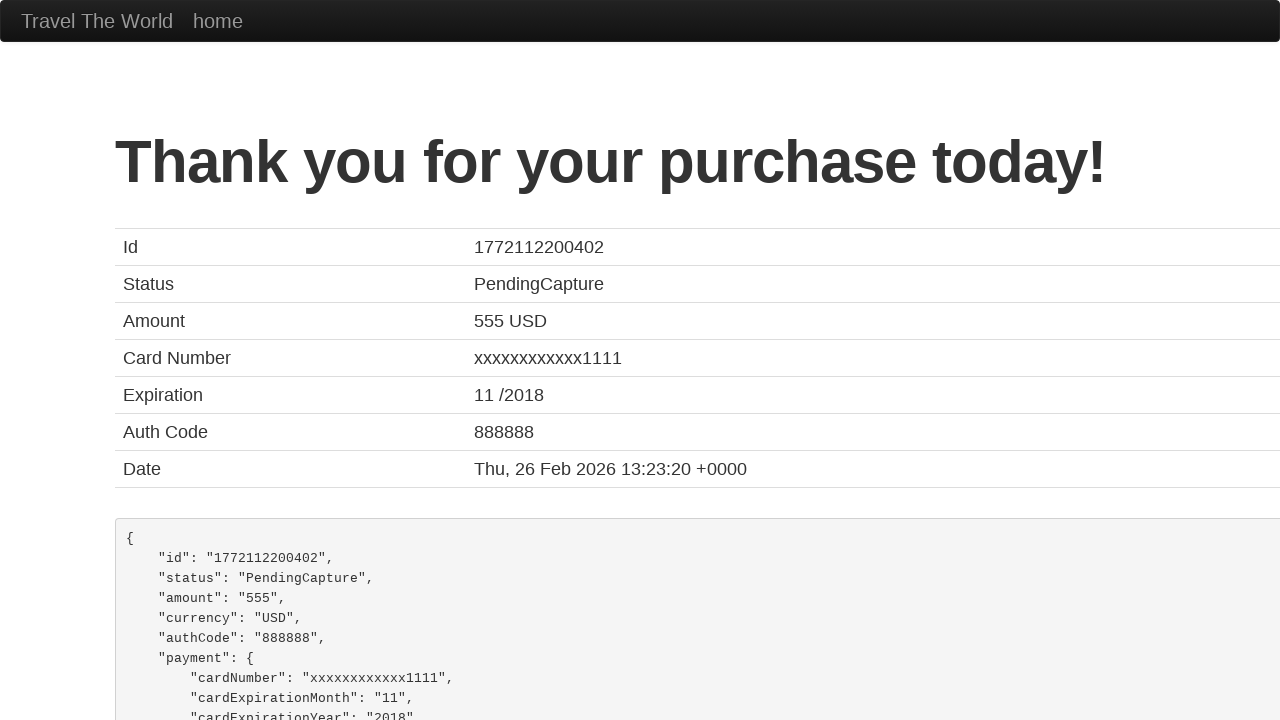

Flight booking confirmation page loaded
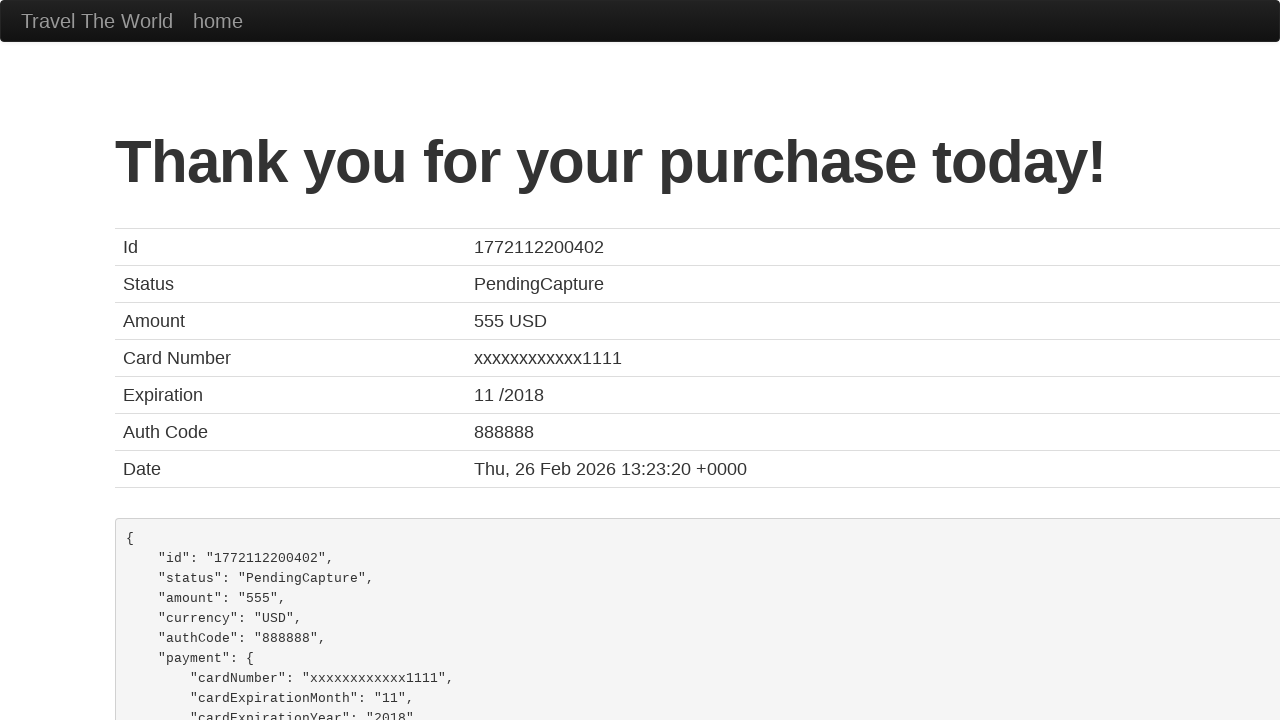

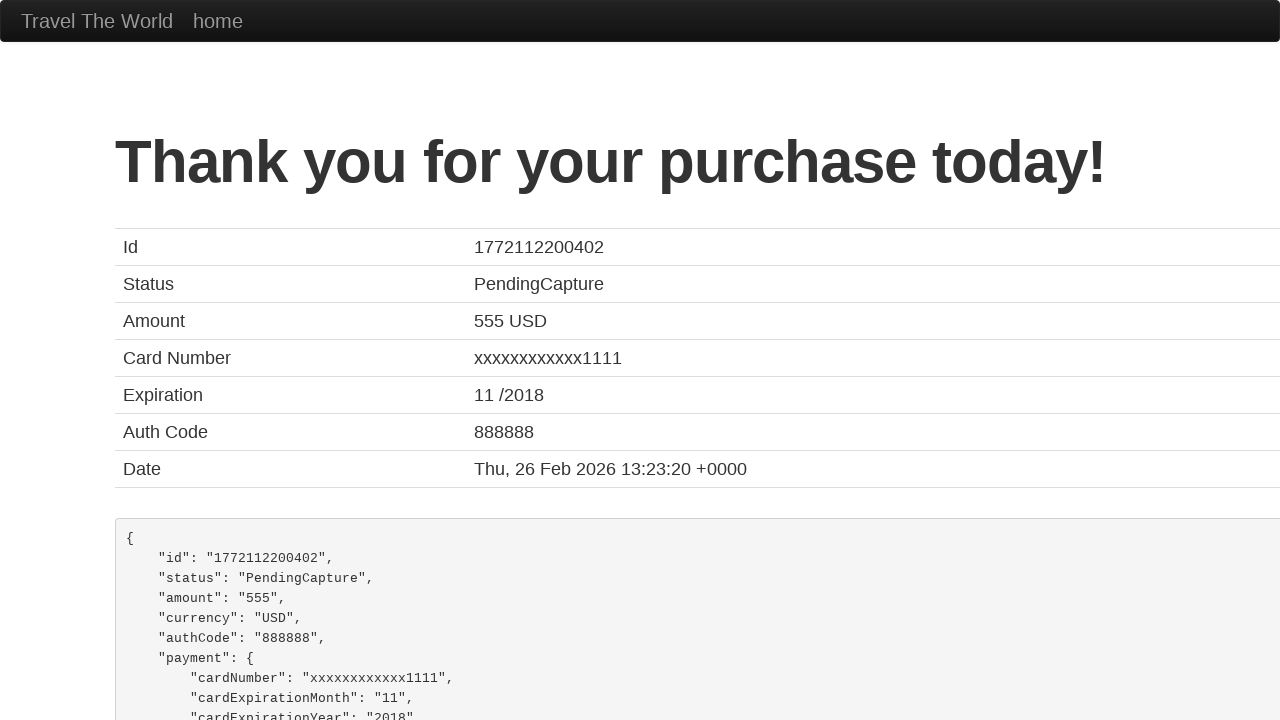